Tests handling of JavaScript confirm dialog within an iframe by clicking a button, dismissing the alert, and verifying the result text

Starting URL: https://www.w3schools.com/js/tryit.asp?filename=tryjs_confirm

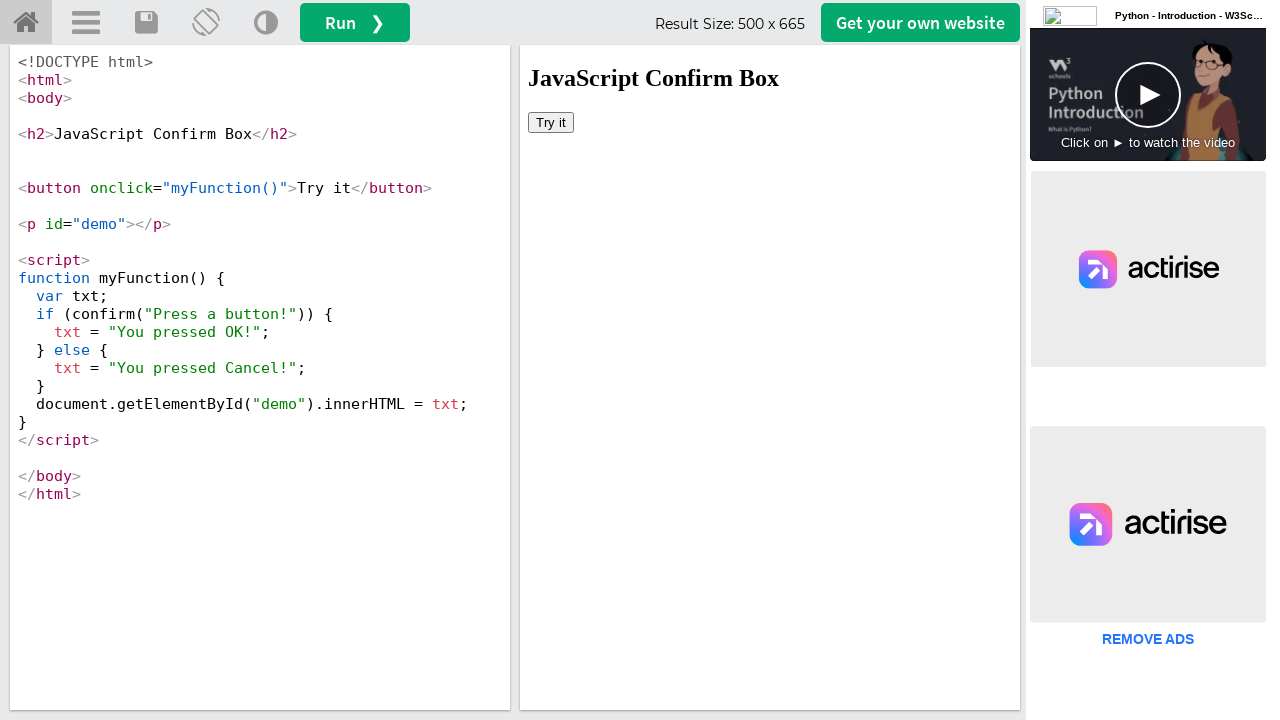

Located the iframe element with id 'iframeResult'
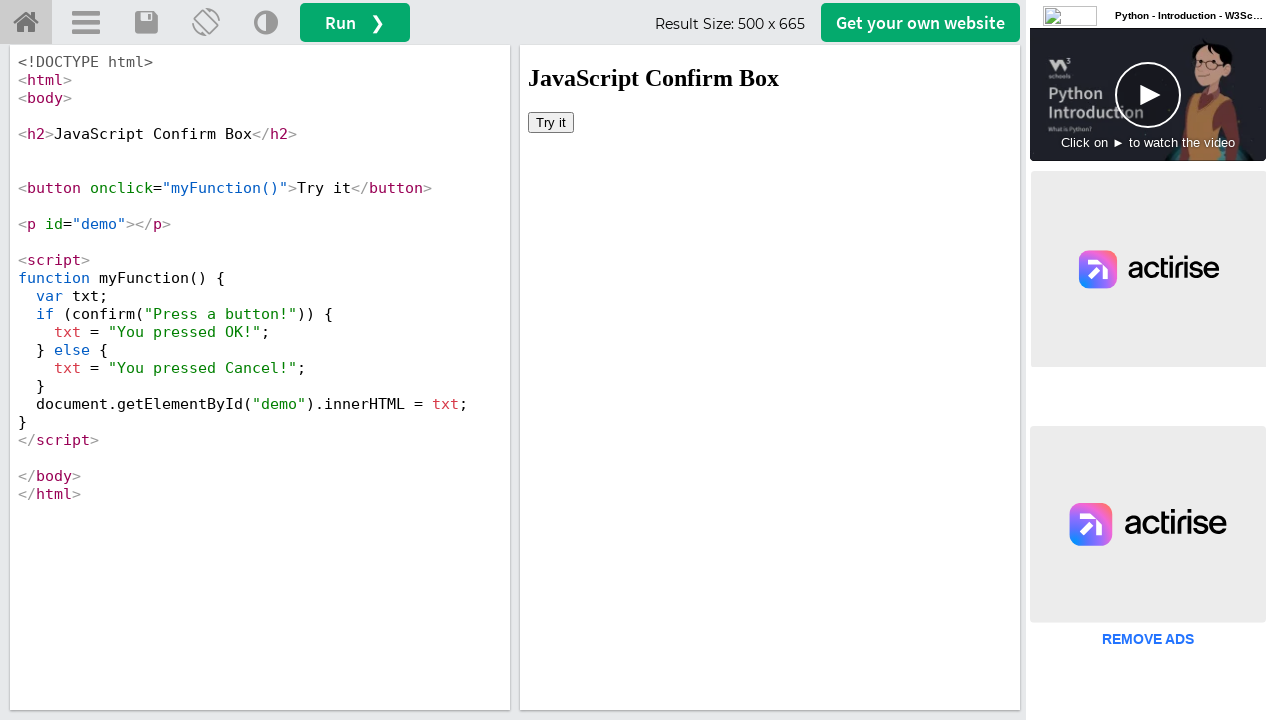

Clicked the 'Try it' button to trigger the confirm dialog at (551, 122) on #iframeResult >> internal:control=enter-frame >> button:has-text('Try it')
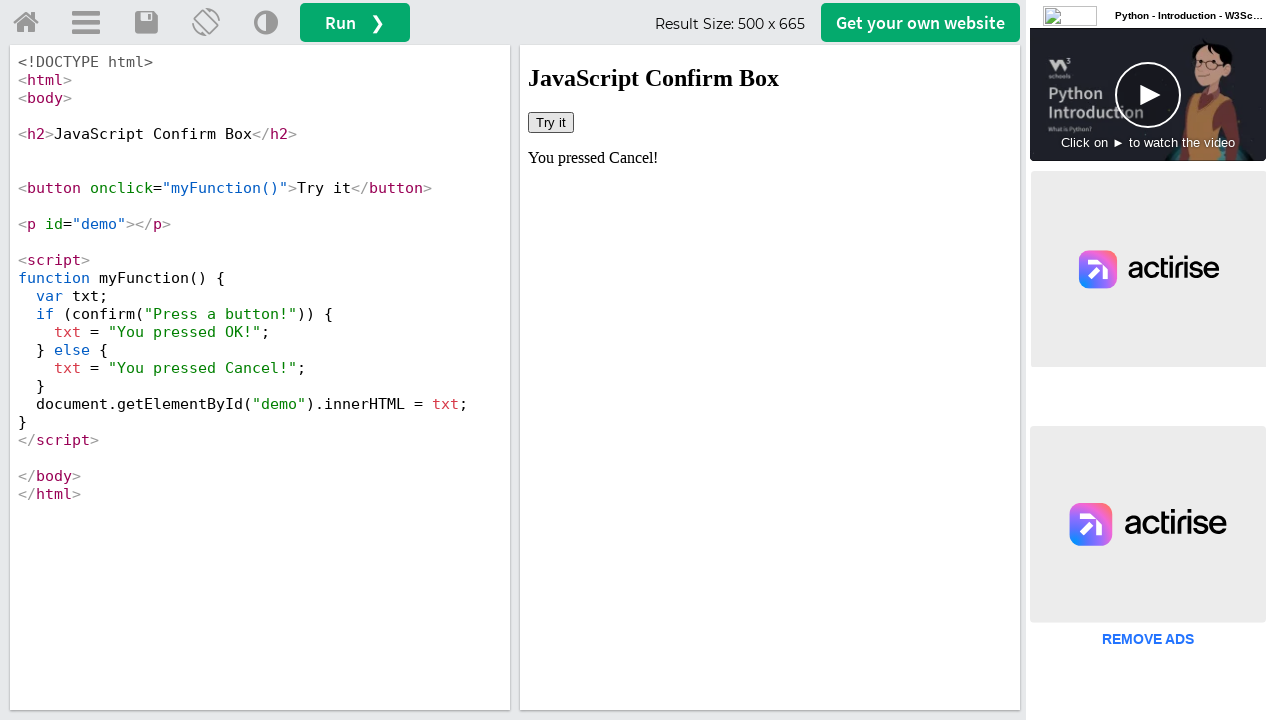

Set up dialog handler to dismiss the confirm dialog
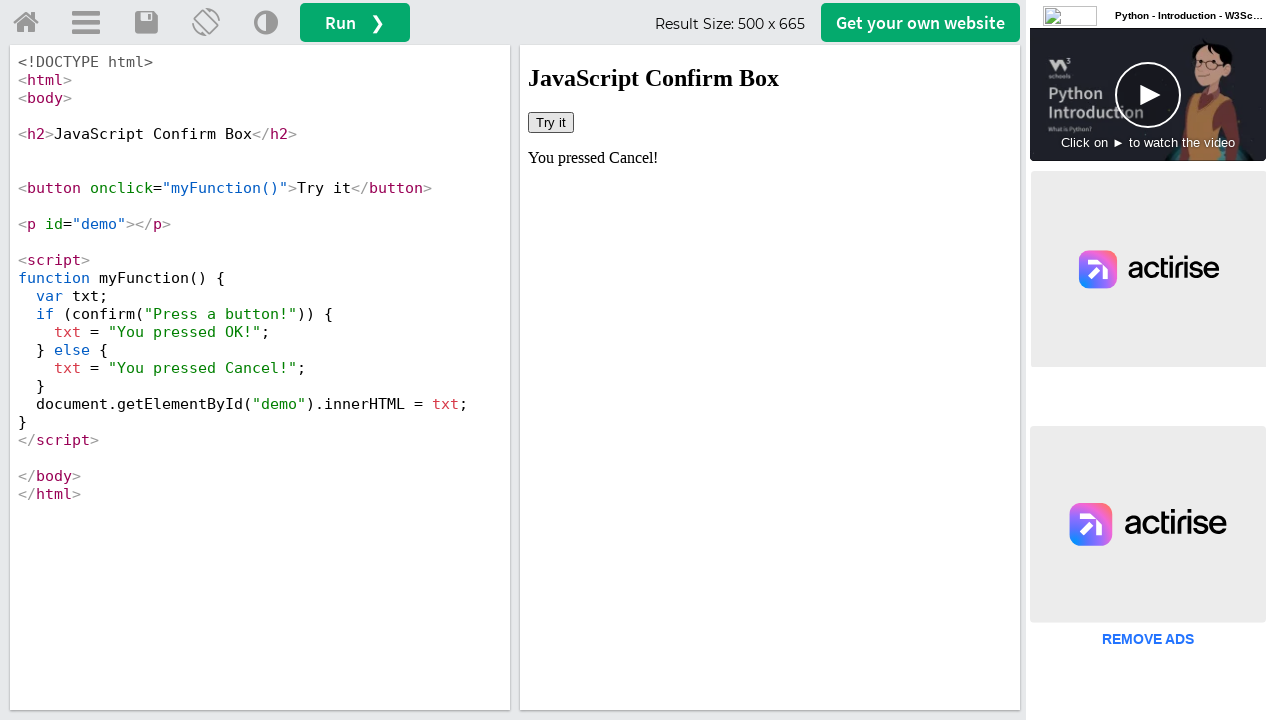

Extracted the result text from the #demo element
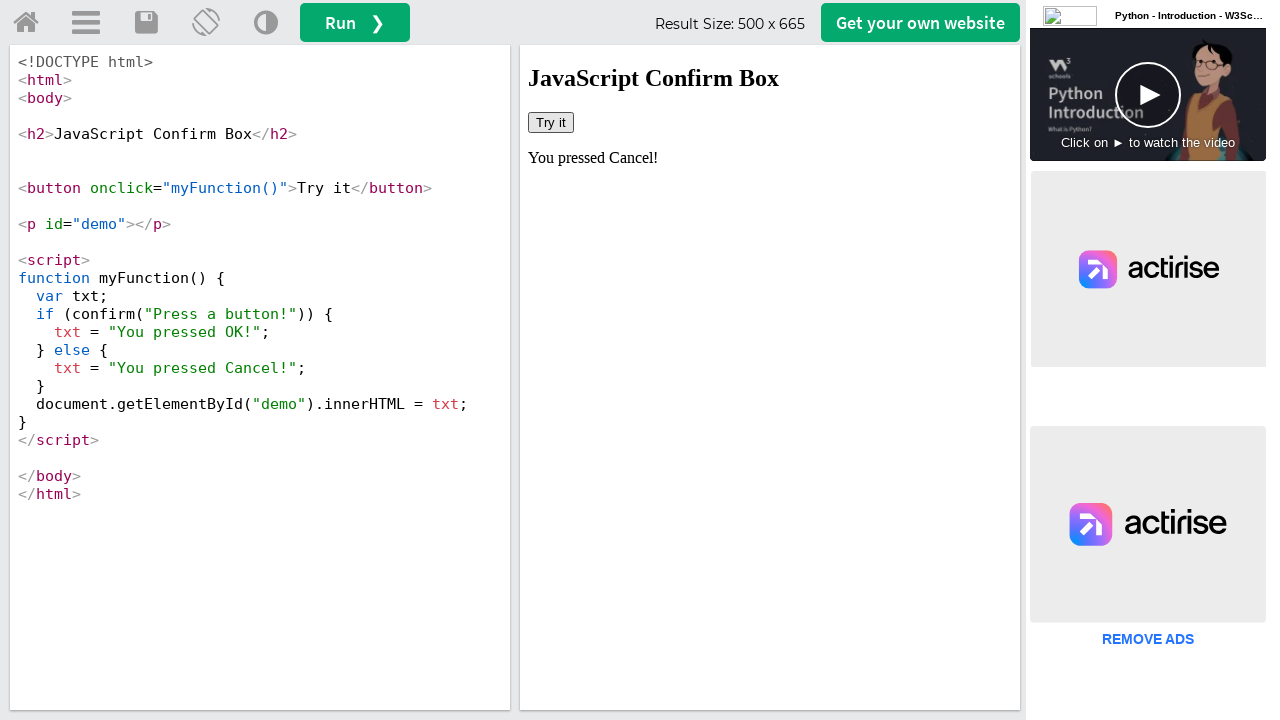

Verified the confirm dialog result - Cancel was pressed
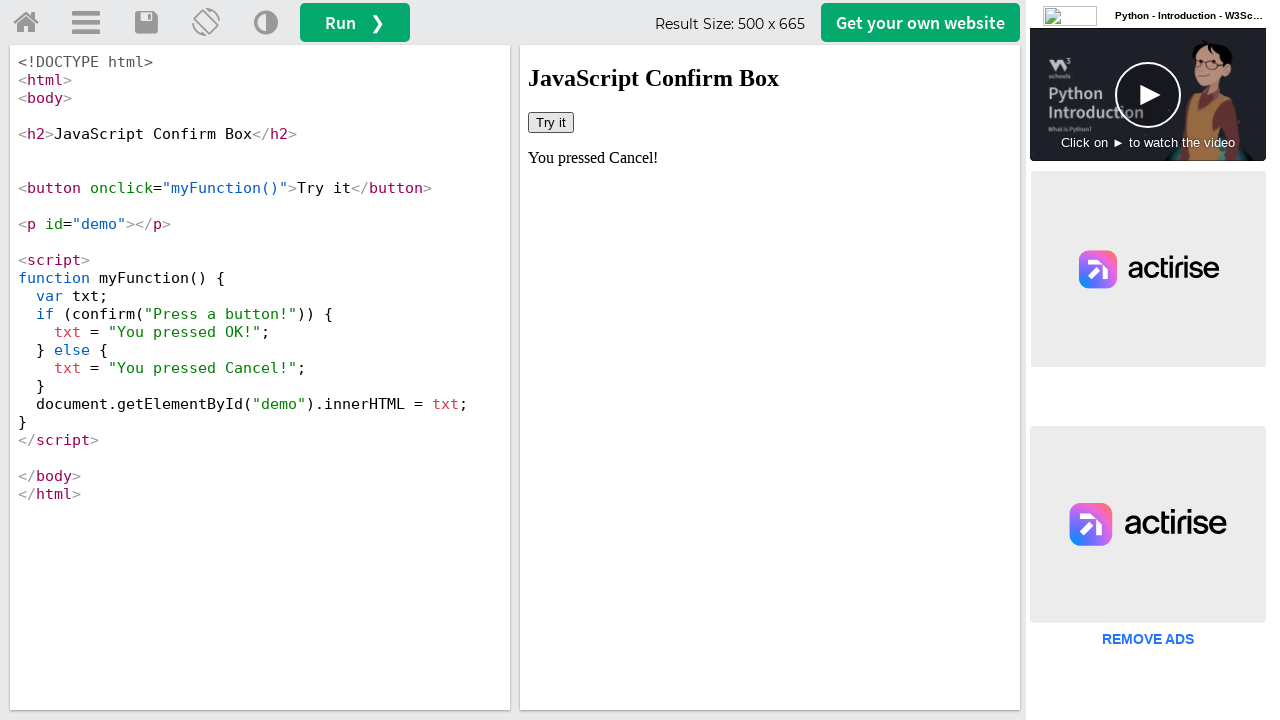

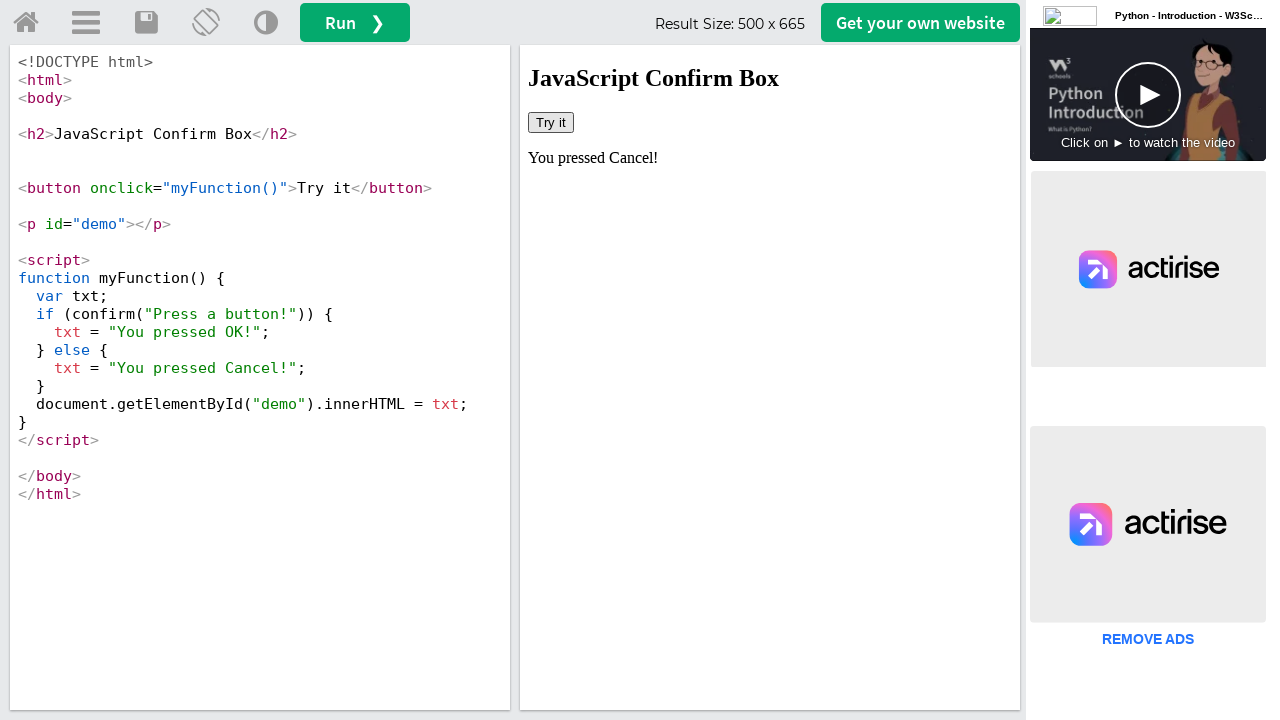